Tests search functionality by using Robot class to type "selenium" in the search field and submit the form, then clicks on a specific coordinate

Starting URL: https://anhtester.com/

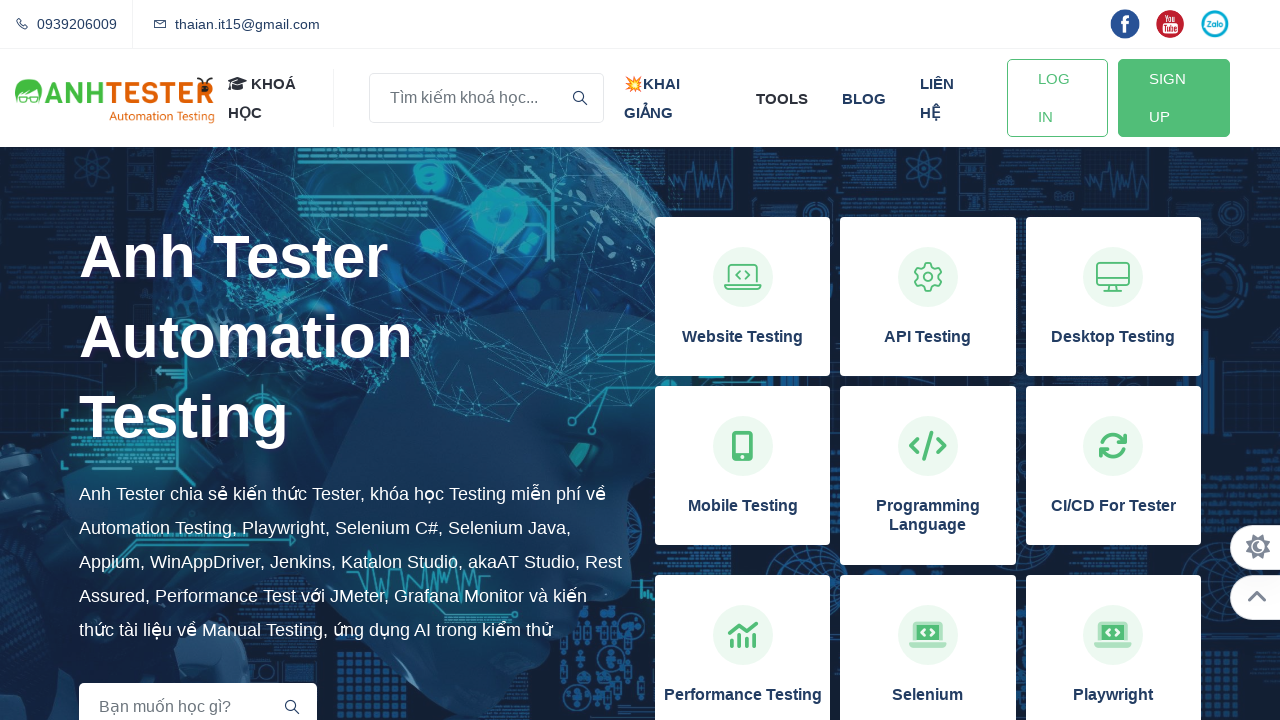

Clicked on search input field at (486, 98) on input[name='key']
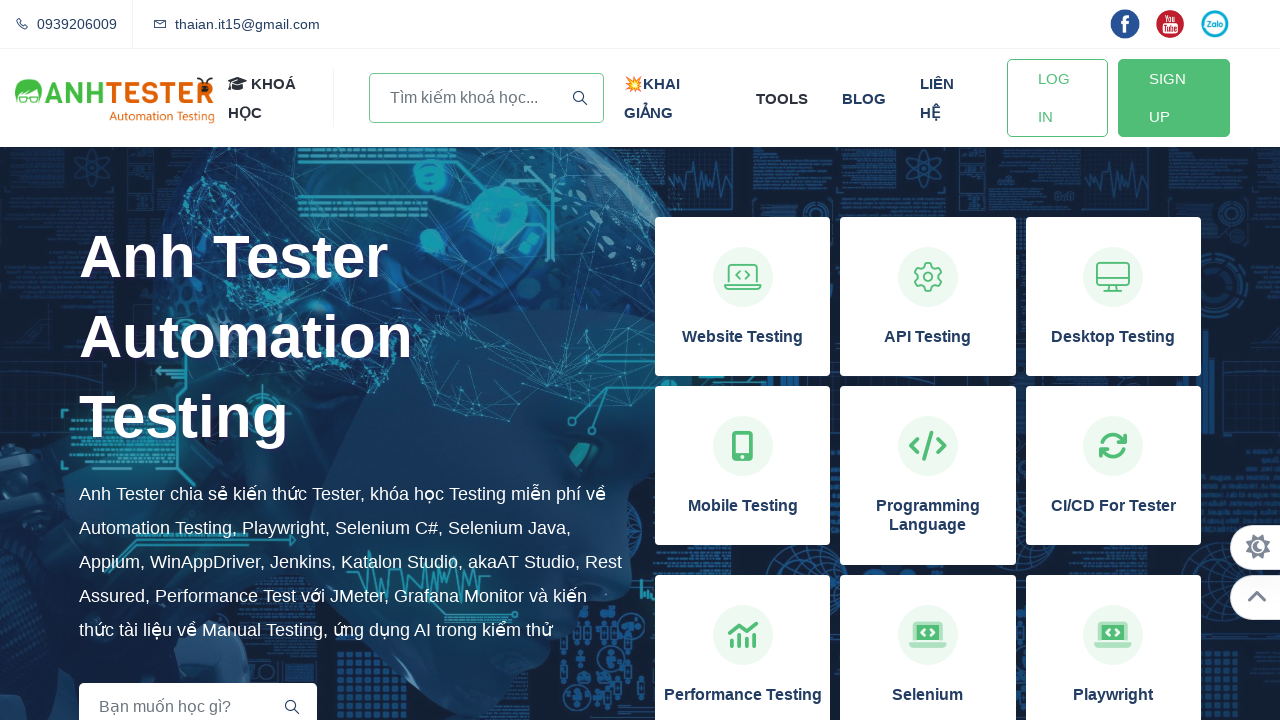

Typed 'selenium' in search field on input[name='key']
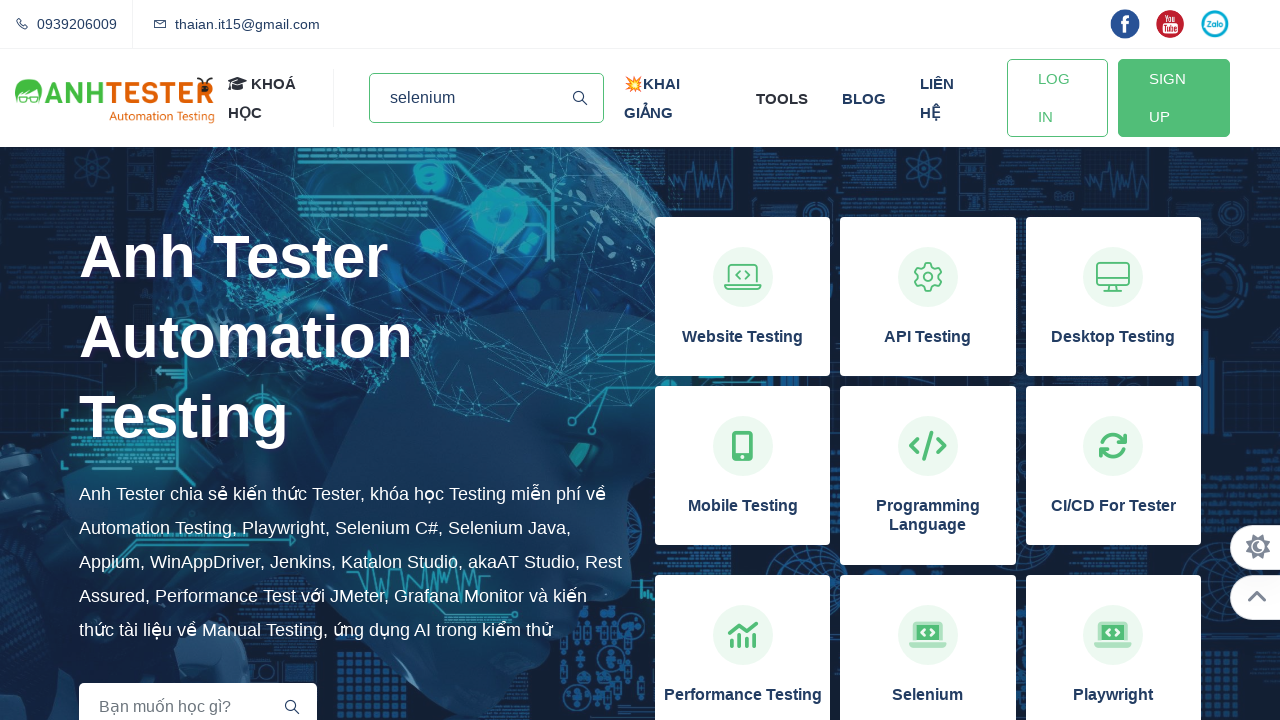

Pressed Enter to submit search form on input[name='key']
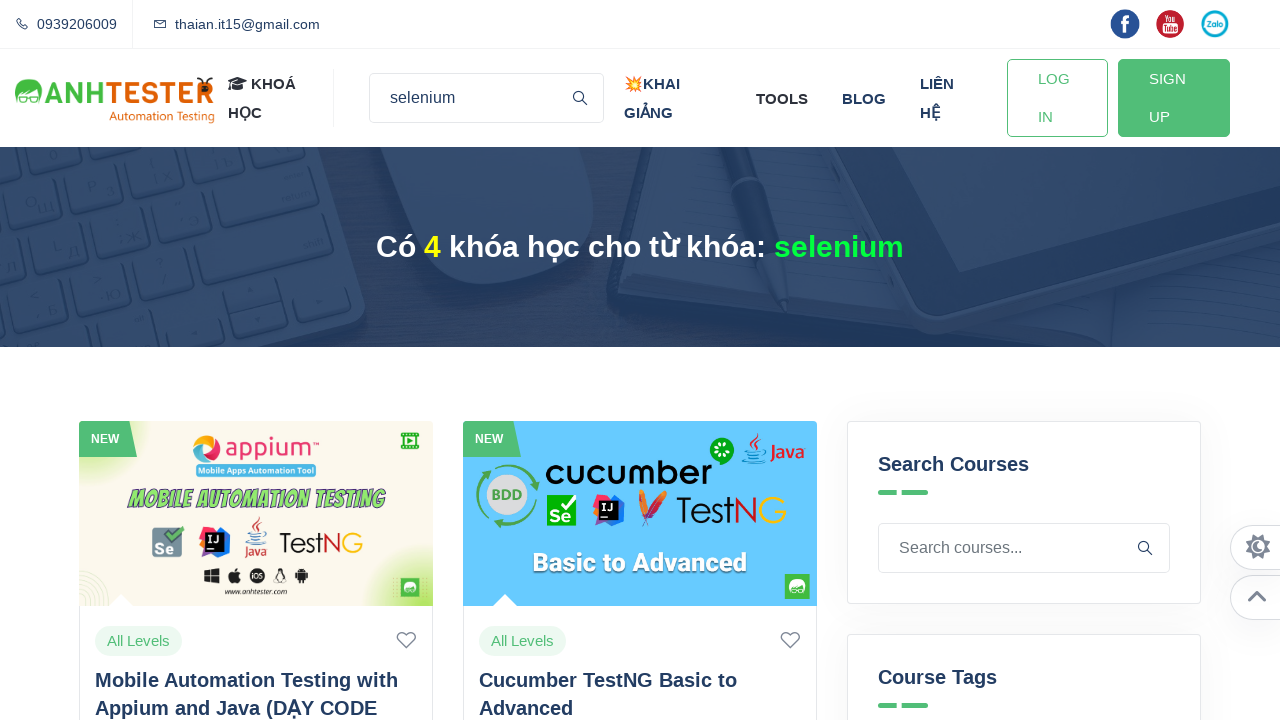

Waited 2 seconds for page to load after search
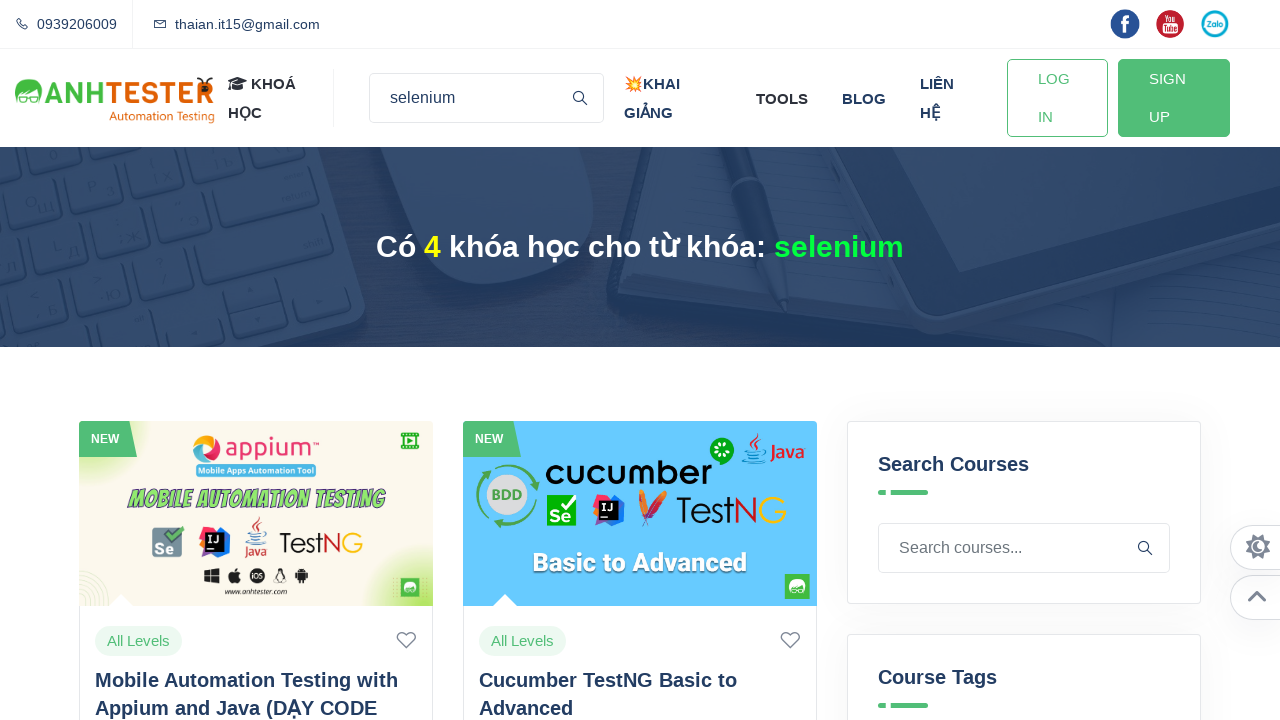

Clicked at coordinate (1400, 200) at (1400, 200)
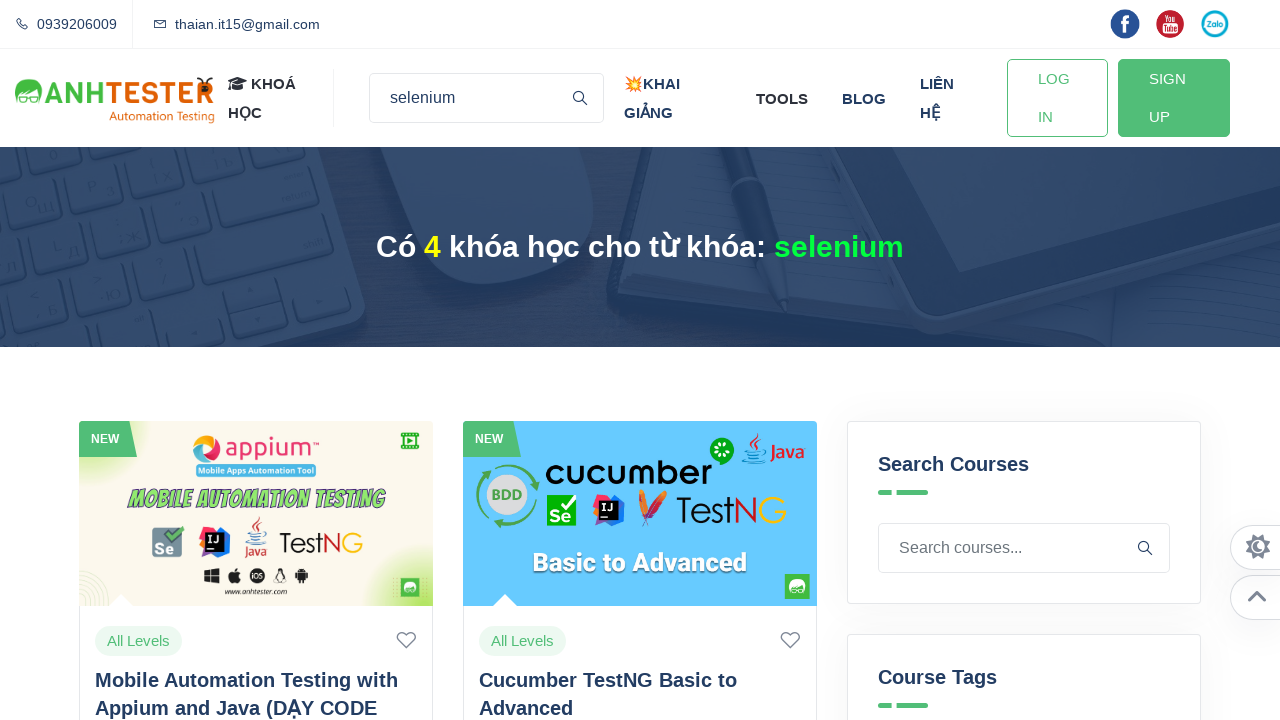

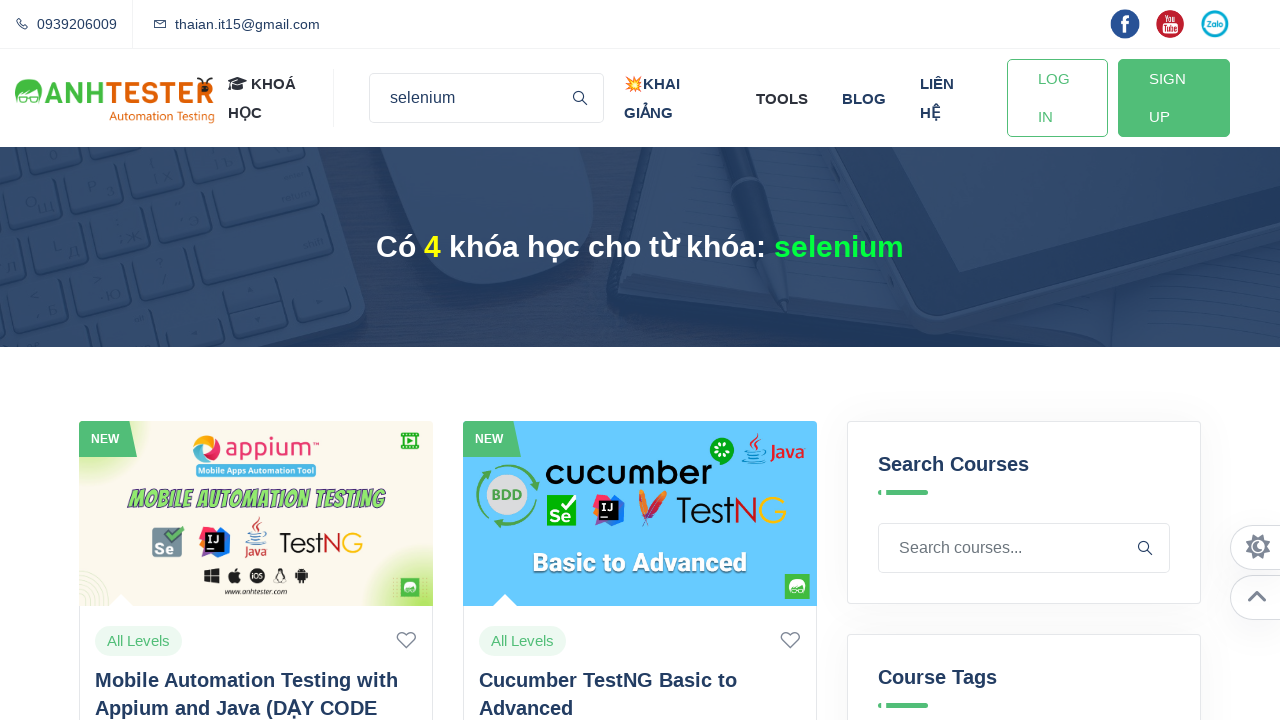